Tests email validation on signup form by entering an invalid email format and attempting to submit the form

Starting URL: https://pulse-frontend.web.app/auth/signup

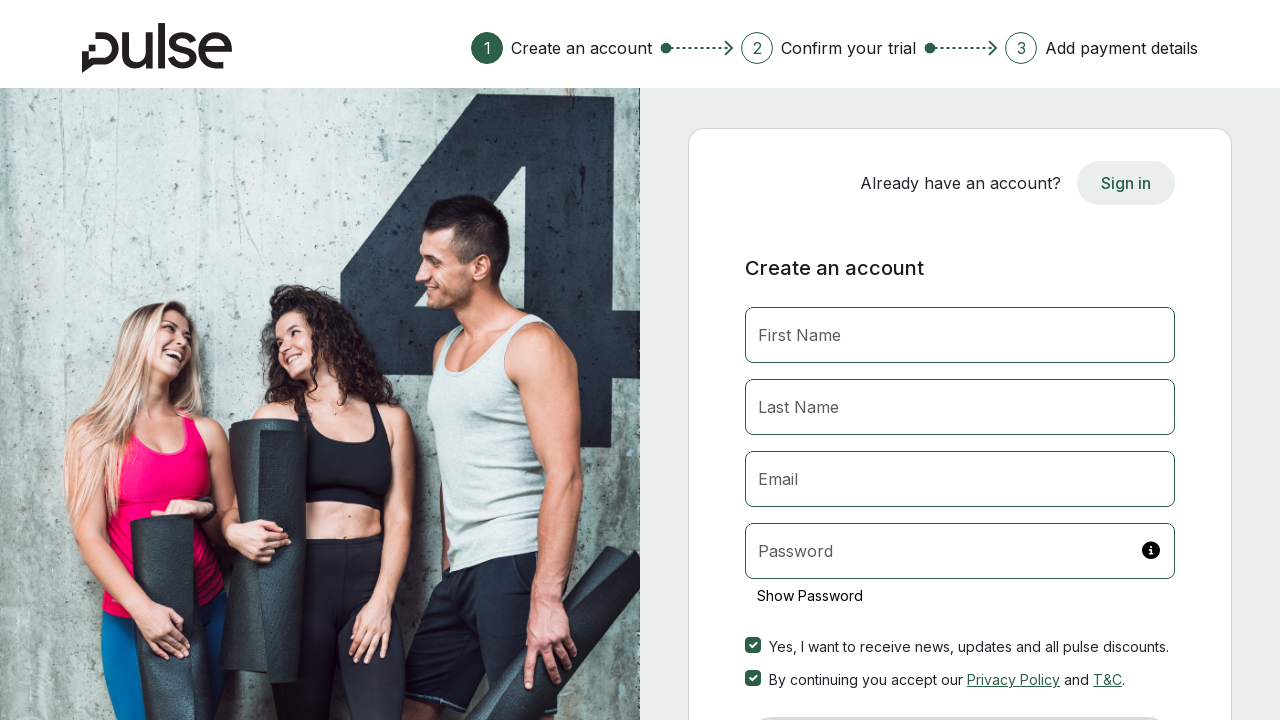

Clicked on First Name field at (960, 335) on internal:attr=[placeholder="First Name"i]
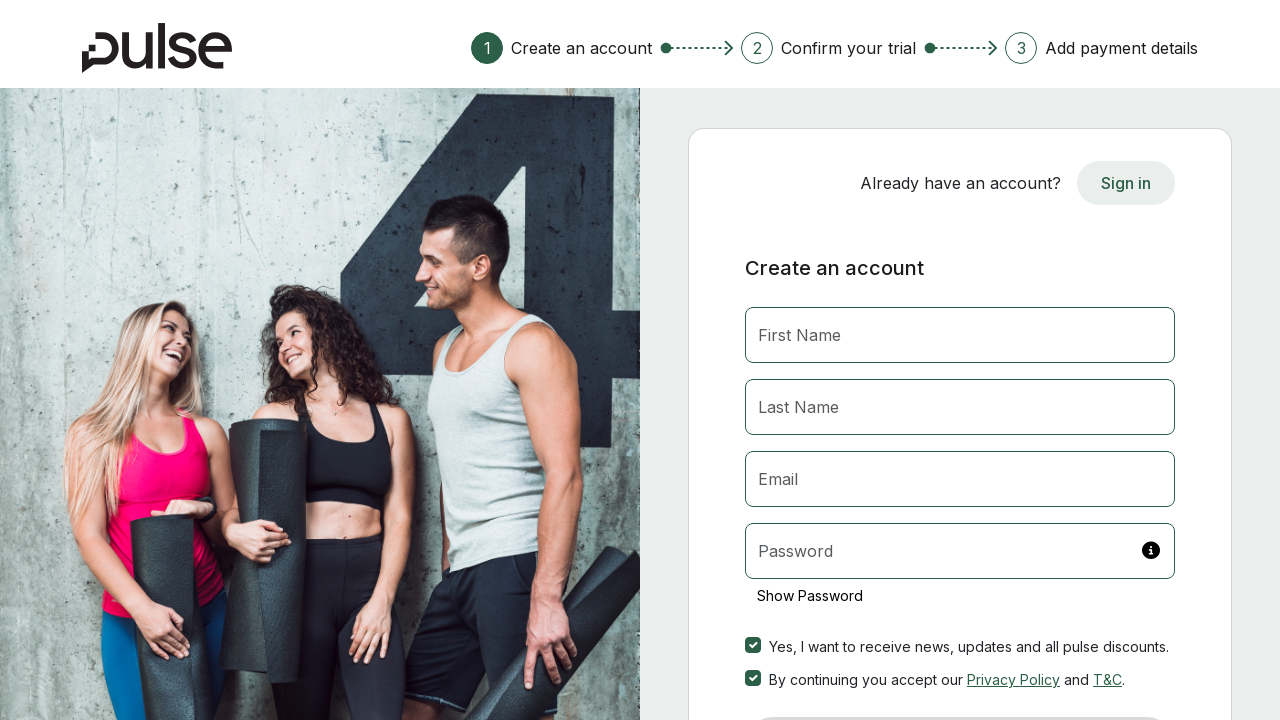

Filled First Name field with 'ishaan' on internal:attr=[placeholder="First Name"i]
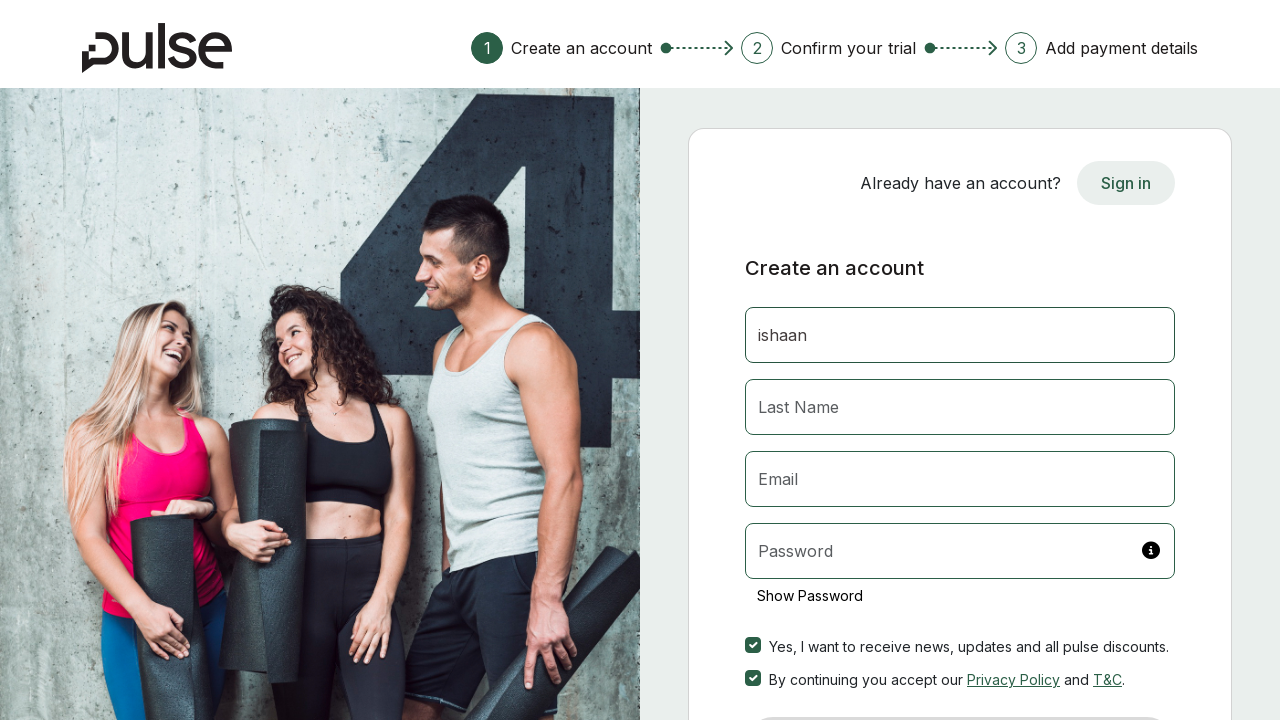

Clicked on Last Name field at (960, 407) on internal:attr=[placeholder="Last Name"i]
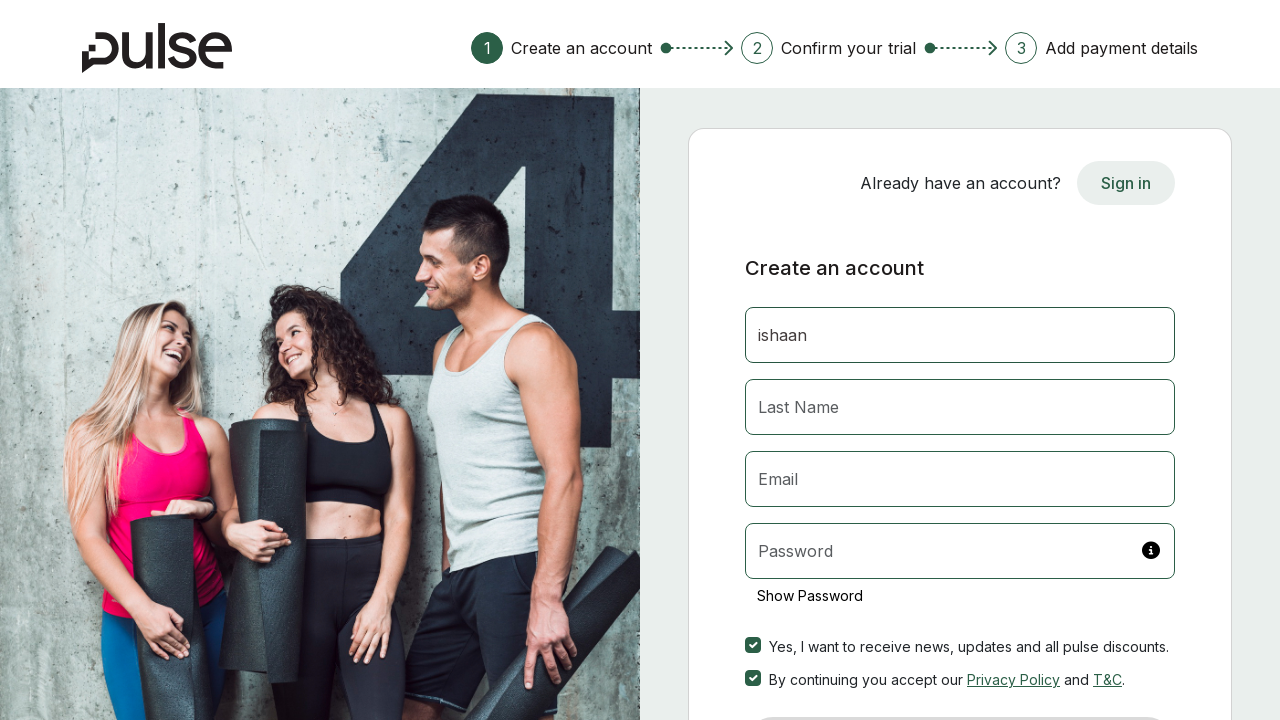

Filled Last Name field with 'puniani' on internal:attr=[placeholder="Last Name"i]
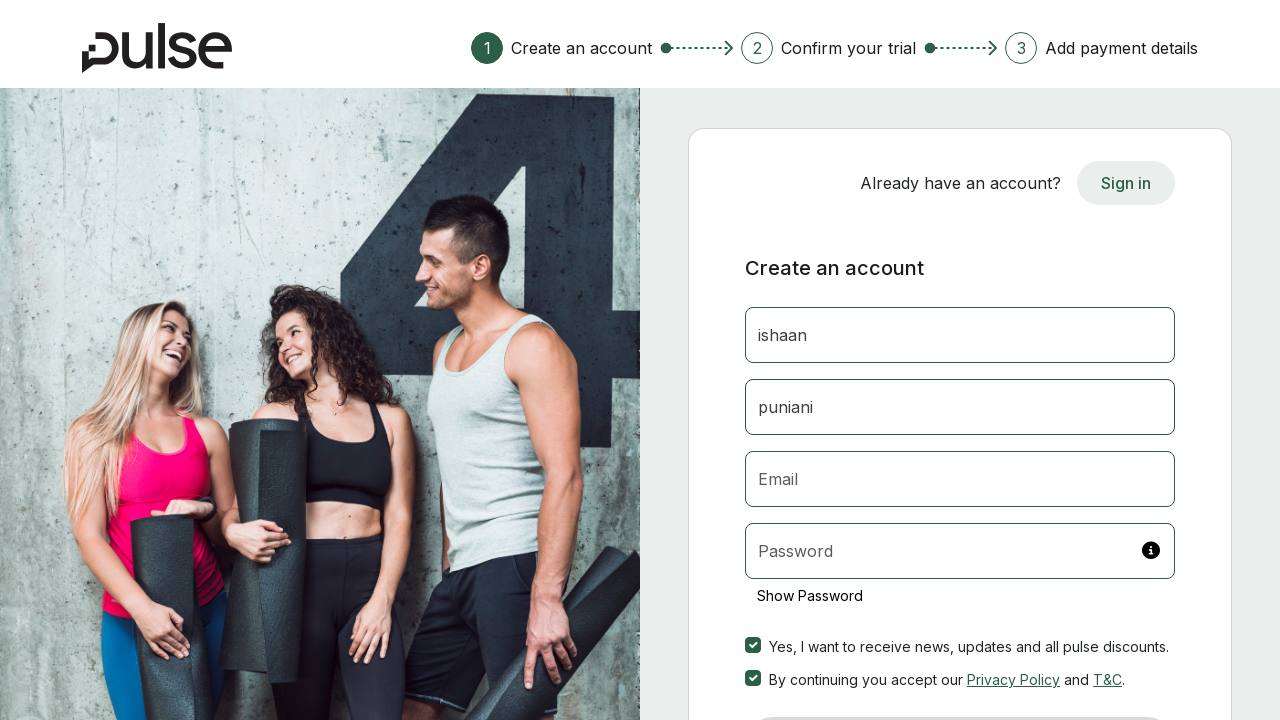

Clicked on signup form at (960, 420) on form
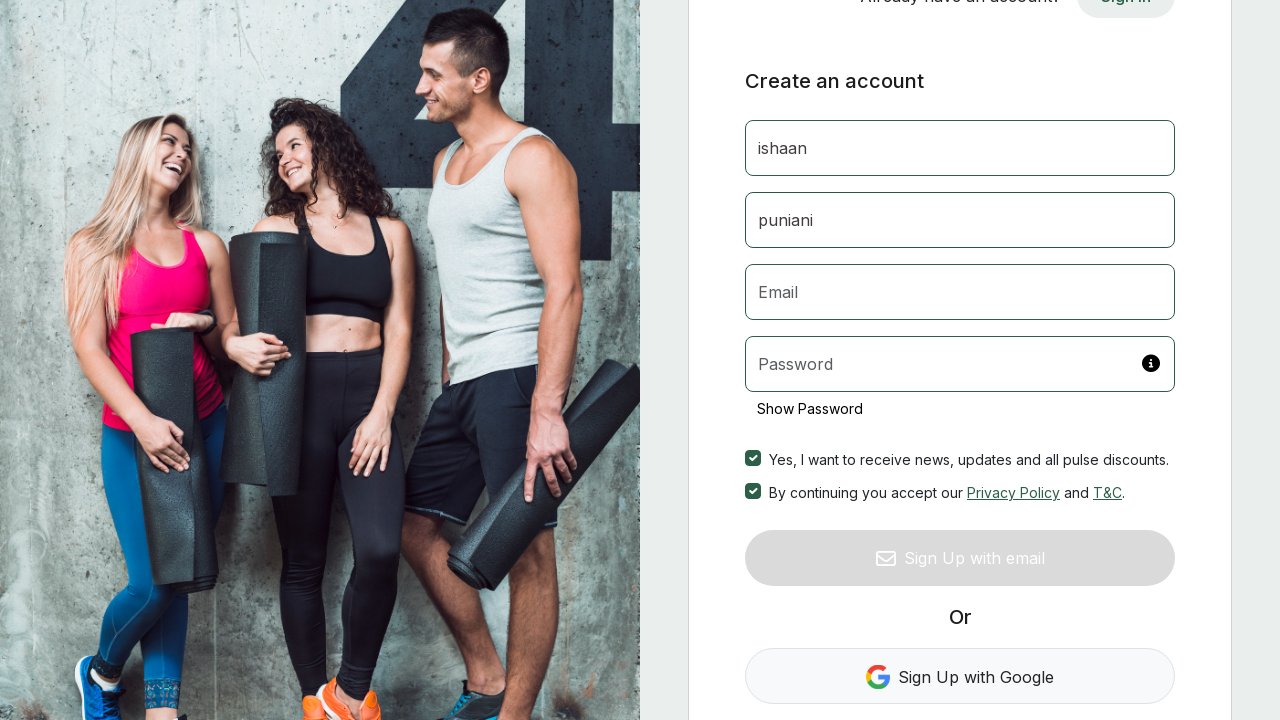

Clicked on Email field at (960, 292) on internal:attr=[placeholder="Email"i]
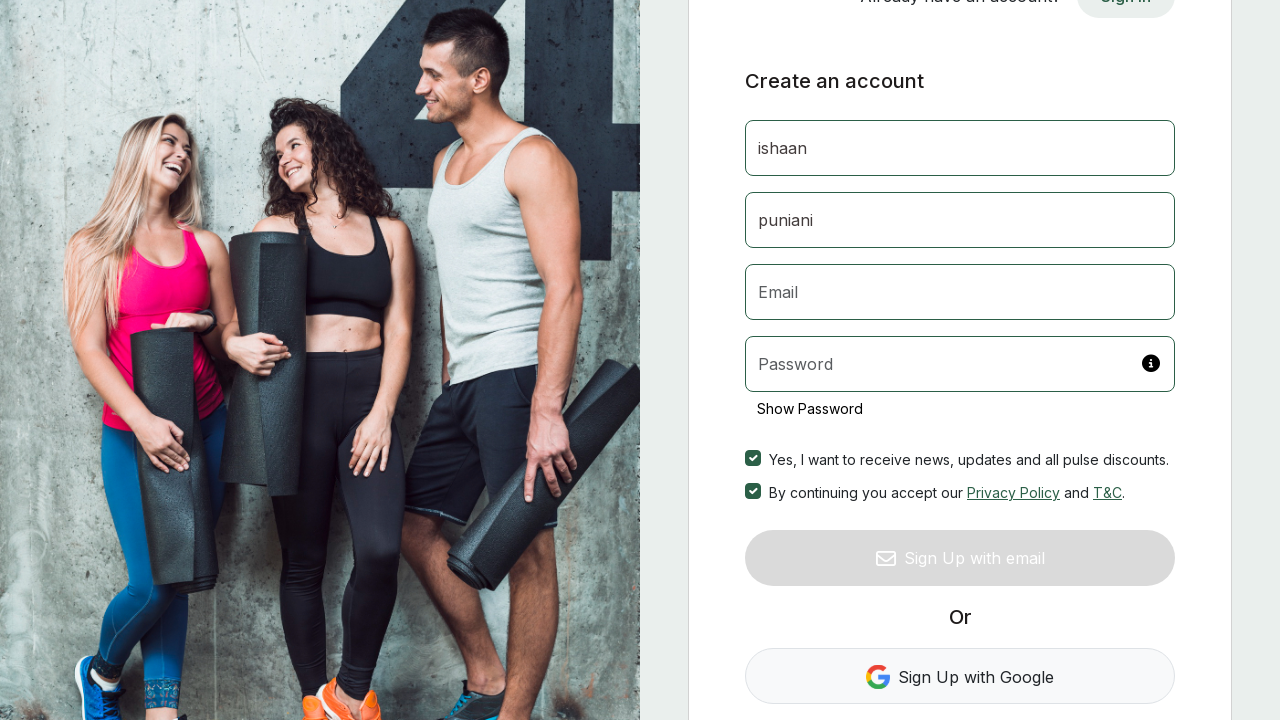

Filled Email field with invalid email format 'test@' on internal:attr=[placeholder="Email"i]
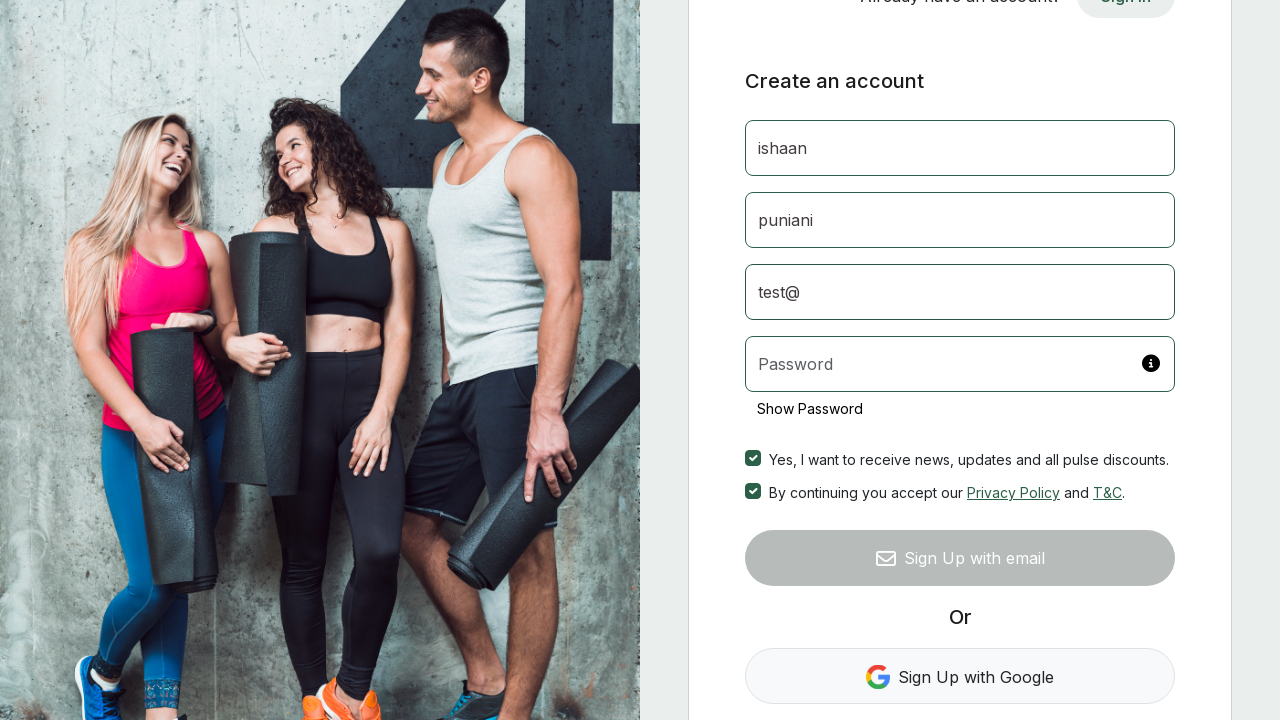

Clicked on Password field at (960, 364) on internal:attr=[placeholder="Password"i]
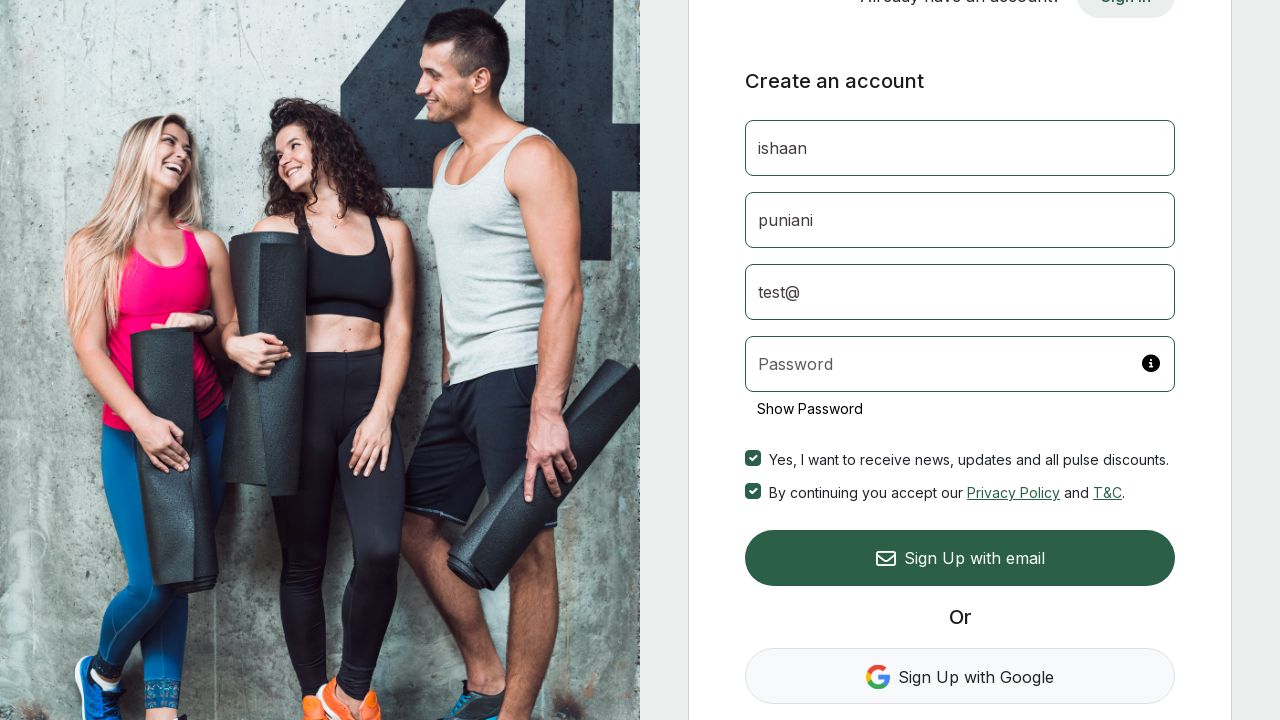

Filled Password field with '123456' on internal:attr=[placeholder="Password"i]
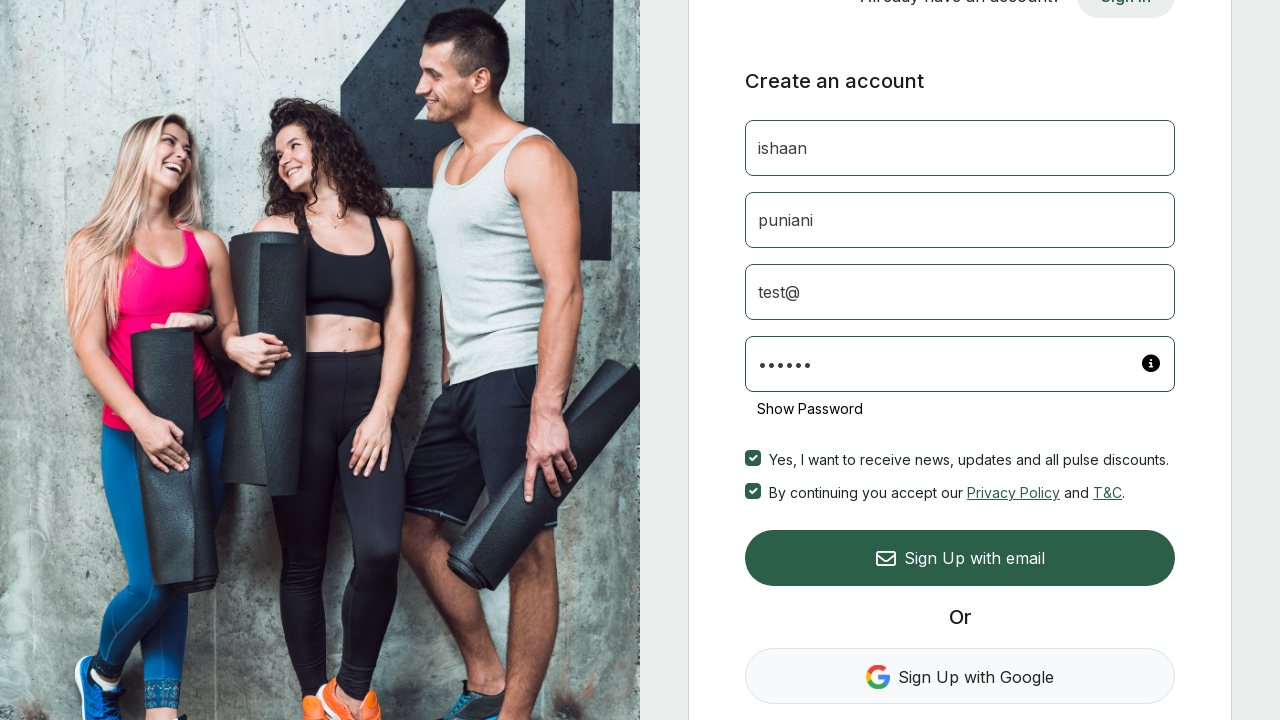

Clicked Sign Up with email button to attempt form submission at (960, 558) on internal:role=button[name=" Sign Up with email"i]
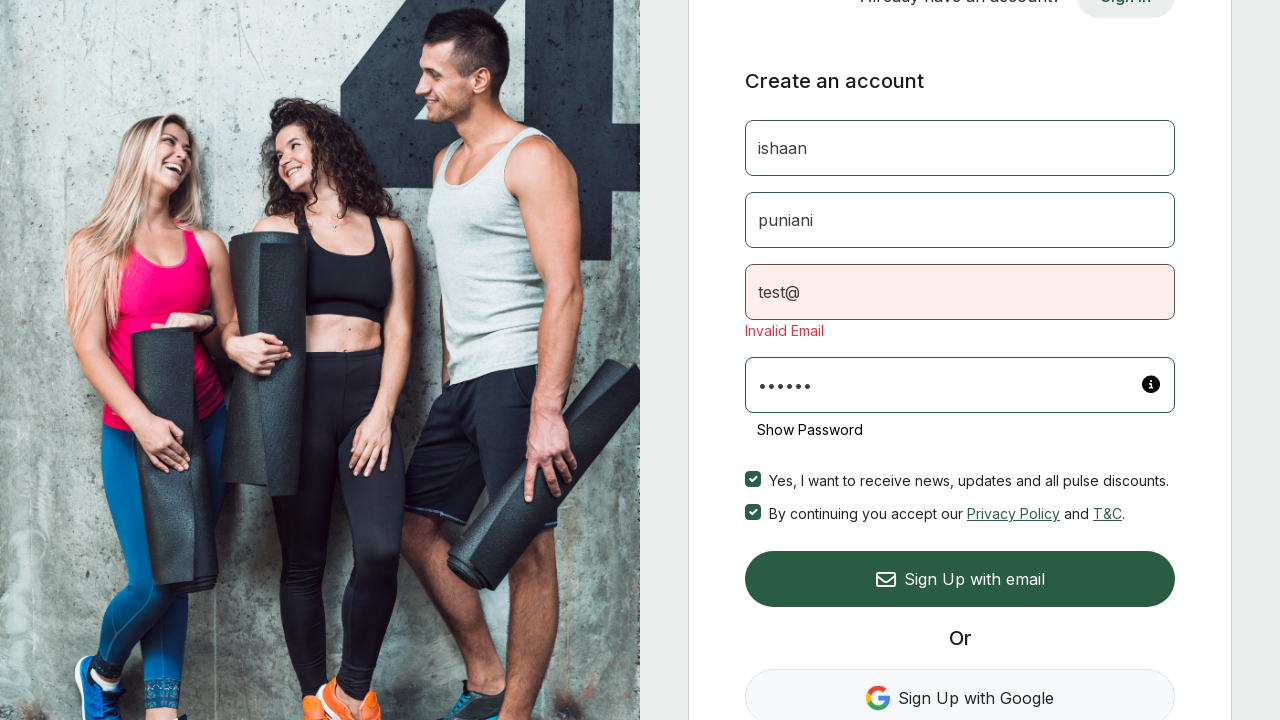

Waited for email validation response
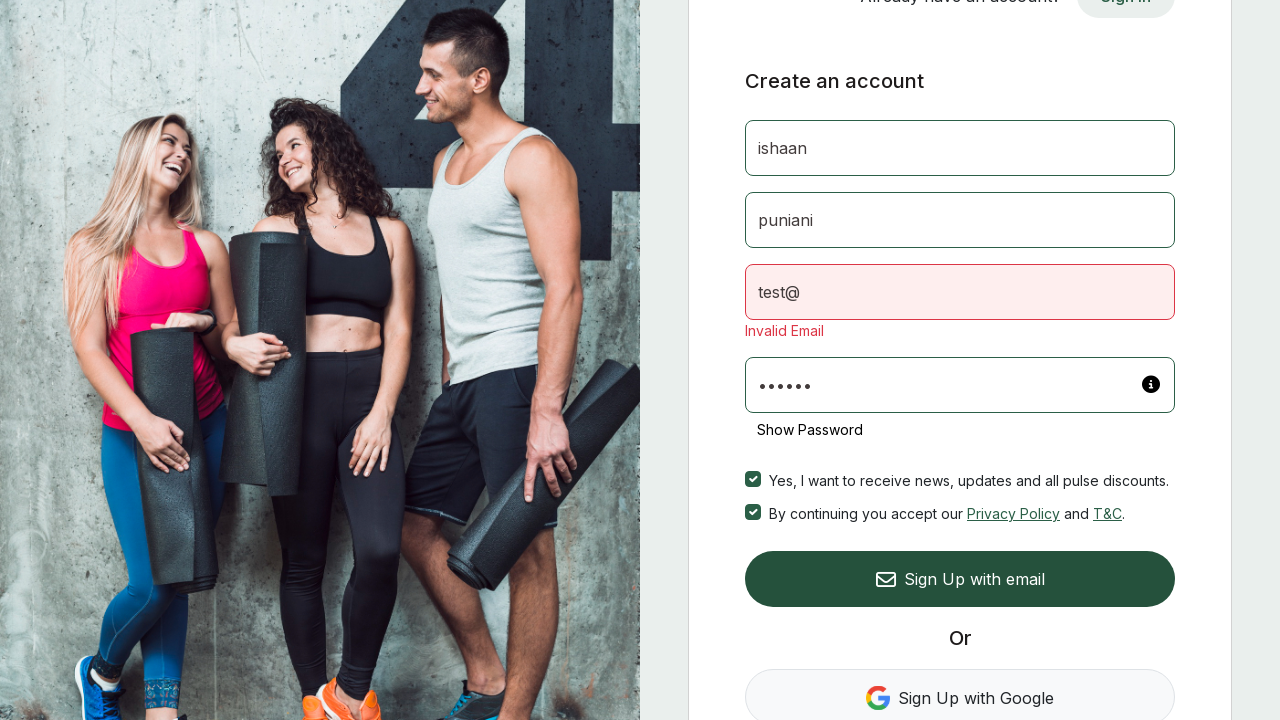

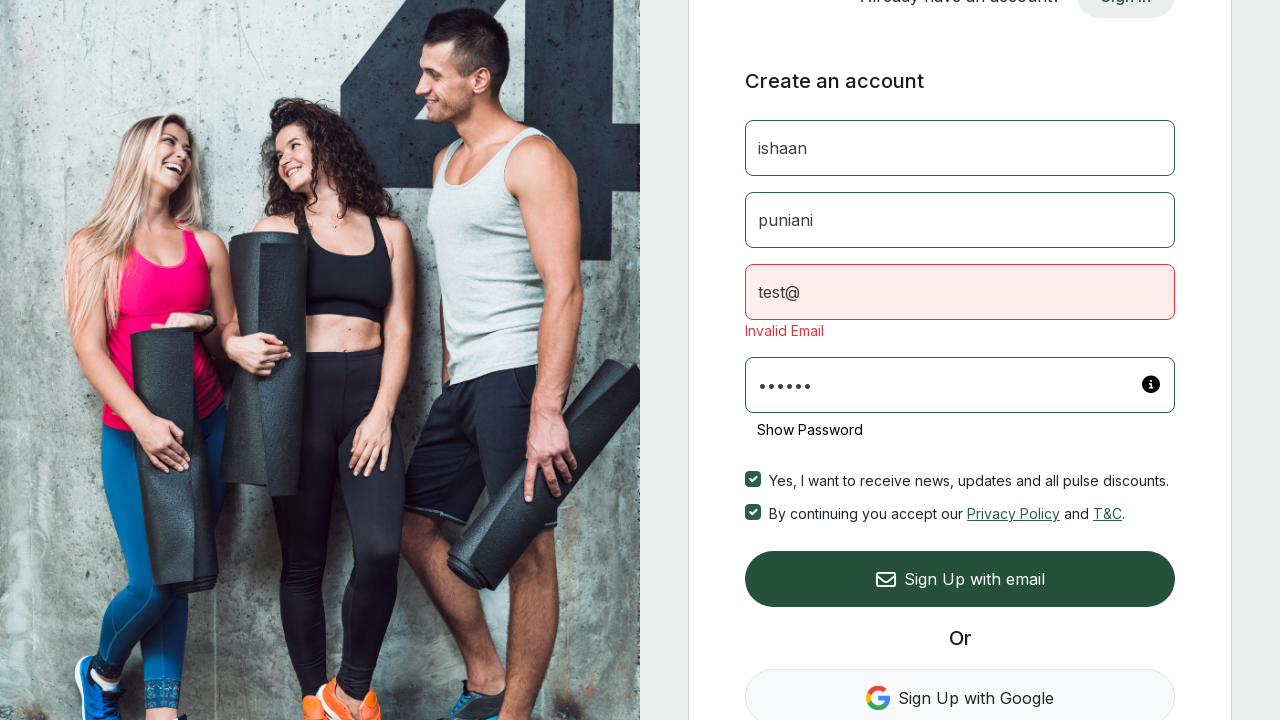